Opens the OrangeHRM demo website in the browser and verifies the page loads successfully.

Starting URL: https://opensource-demo.orangehrmlive.com/

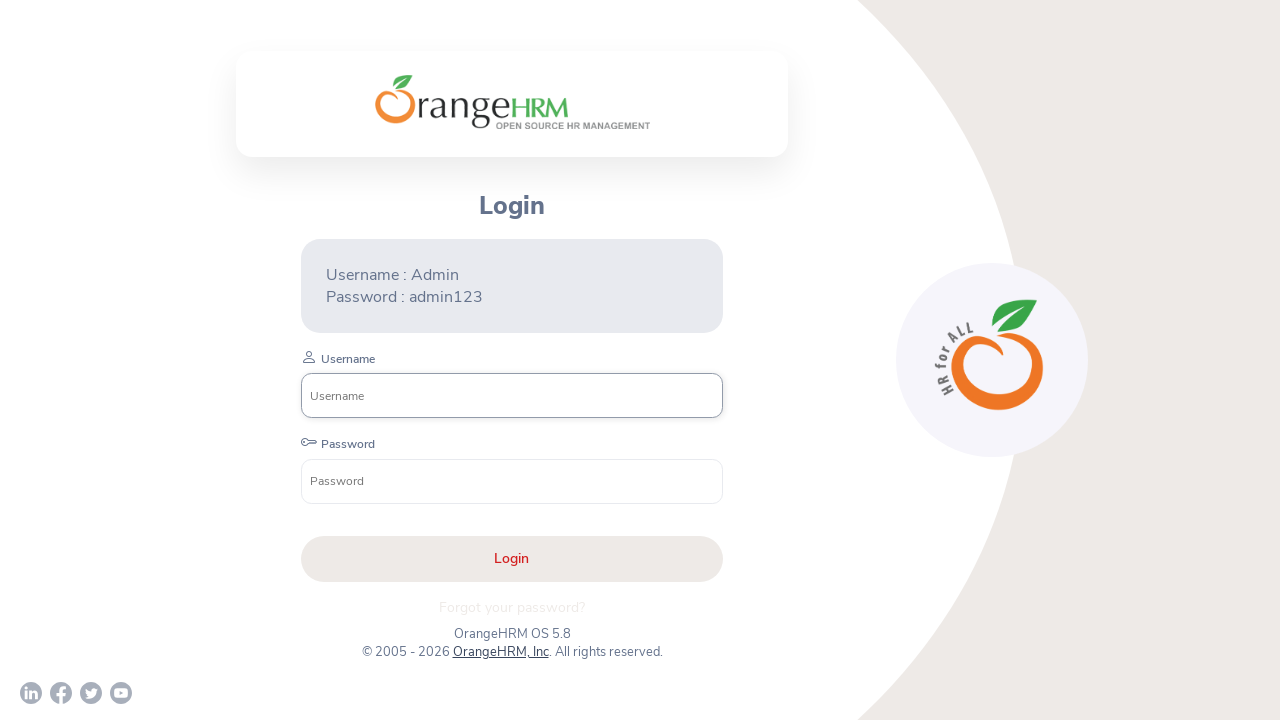

Page loaded with domcontentloaded state
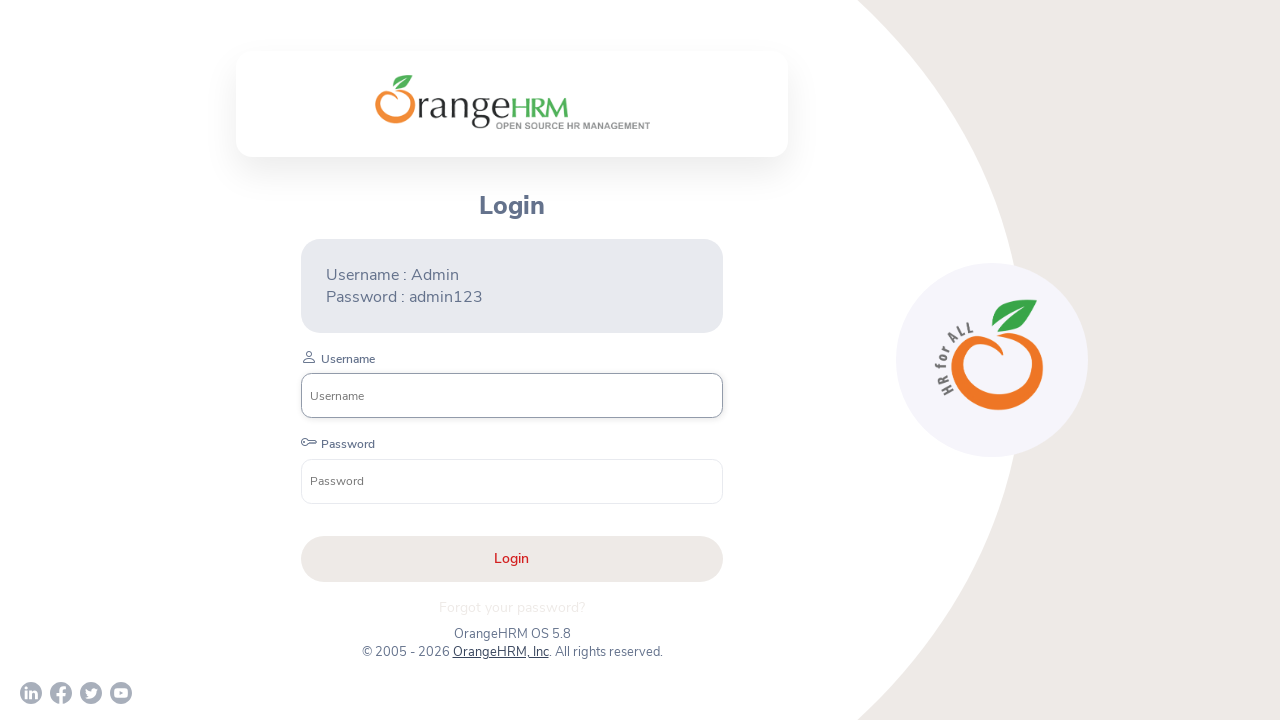

Username input field is visible on the login page
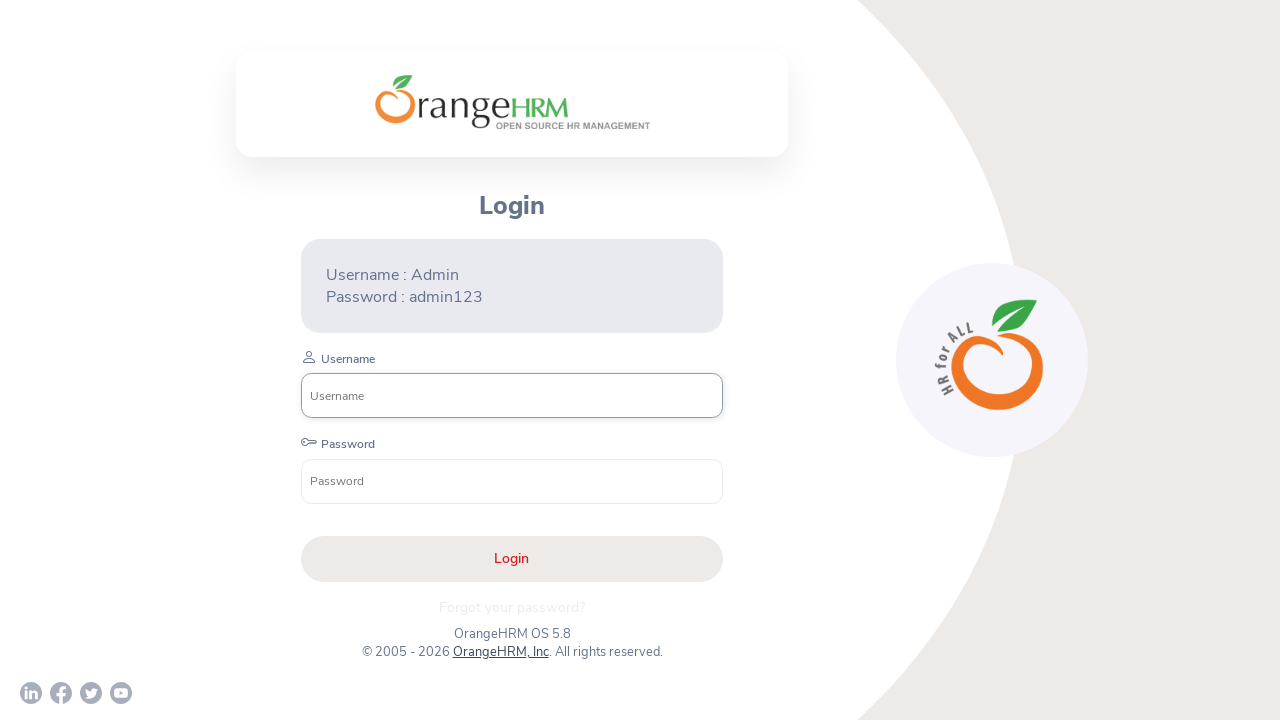

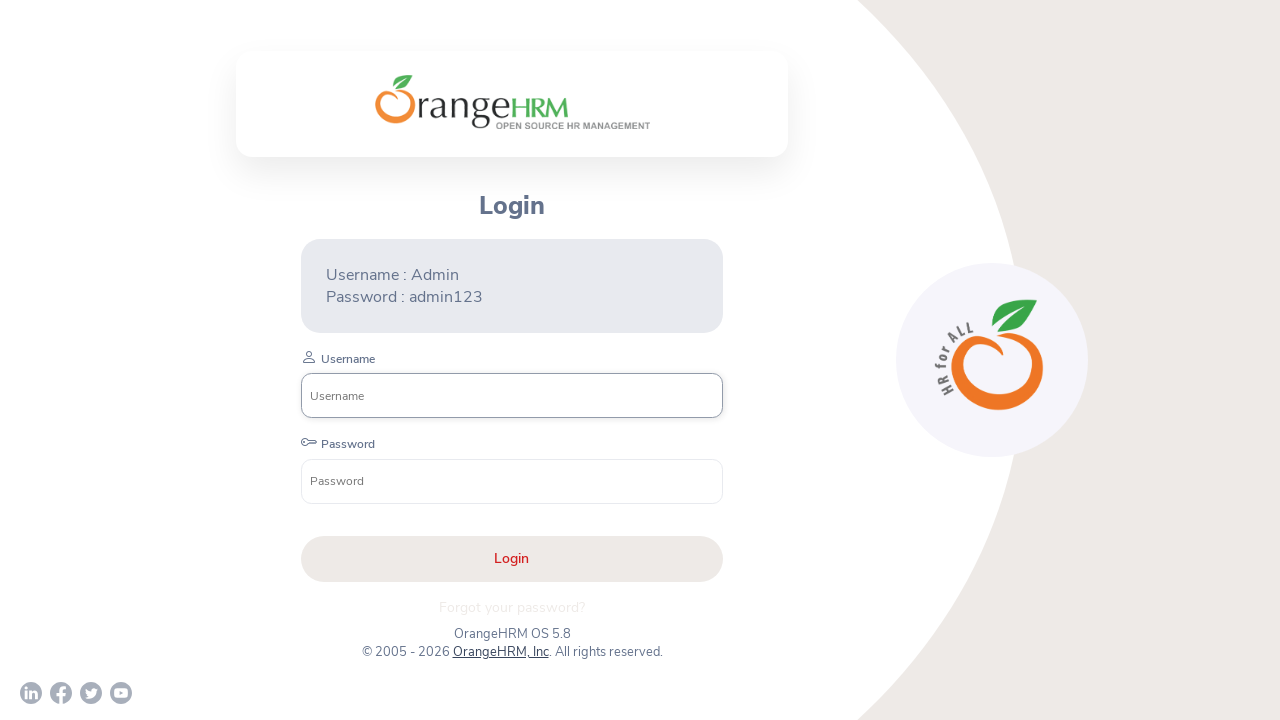